Tests right-click context menu functionality by performing a right-click action on a specific element

Starting URL: https://swisnl.github.io/jQuery-contextMenu/demo.html

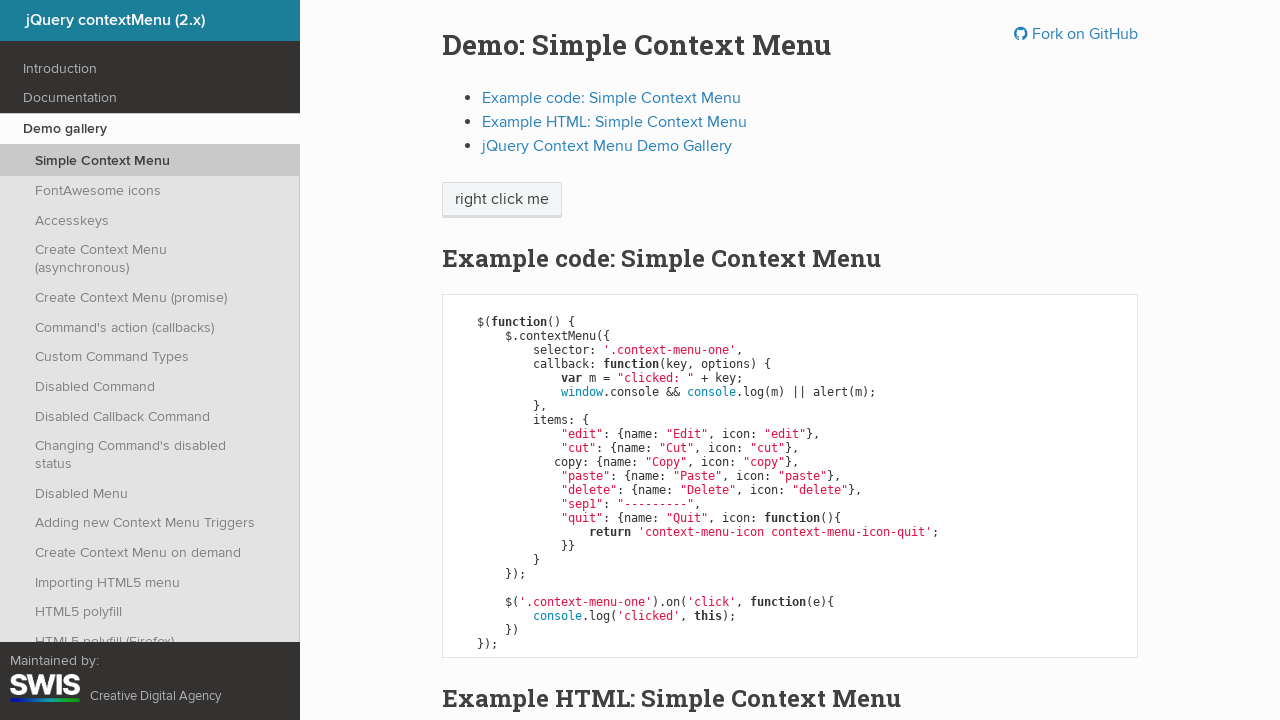

Located the element for right-click action using XPath
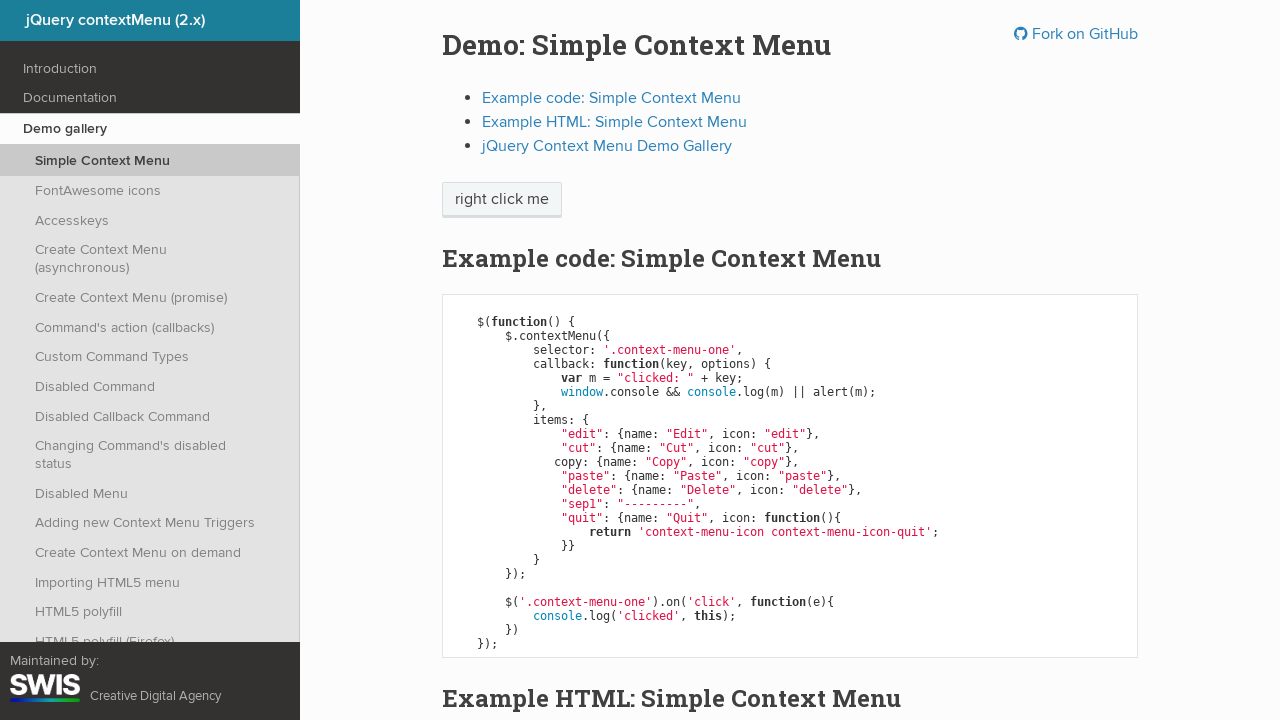

Performed right-click action on the target element at (502, 200) on xpath=/html/body/div/section/div/div/div/p/span
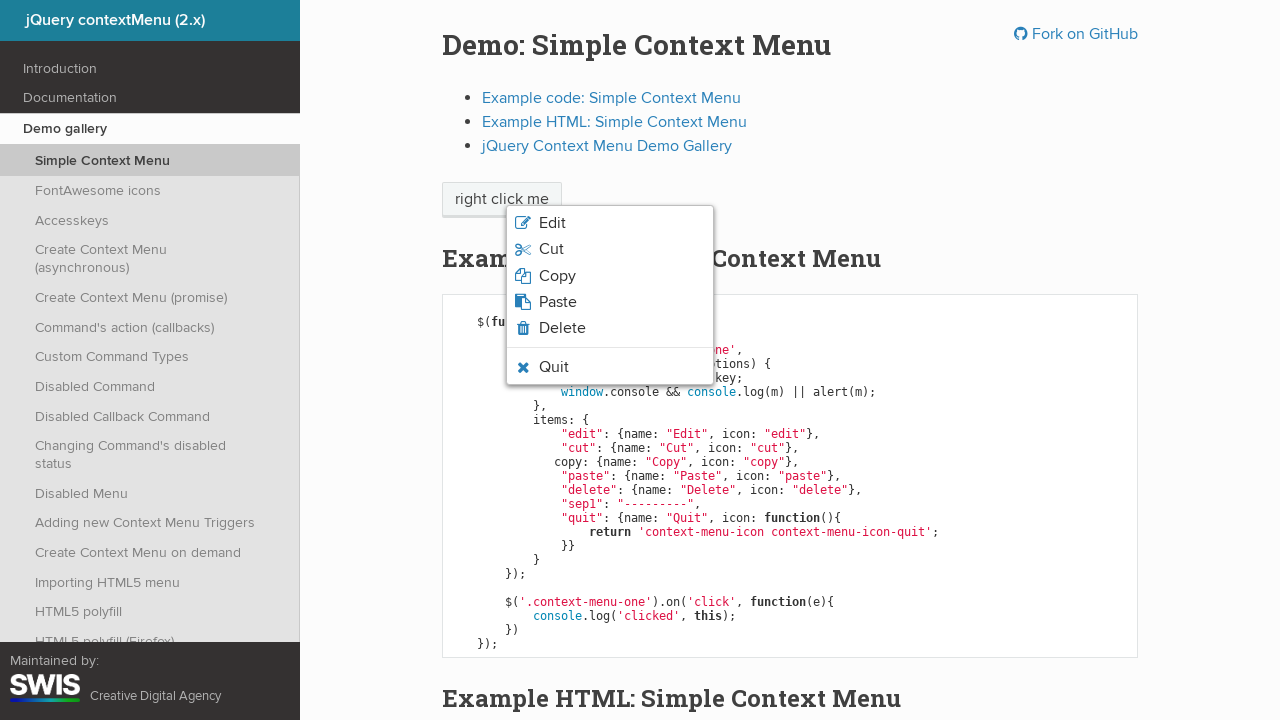

Context menu appeared after right-click
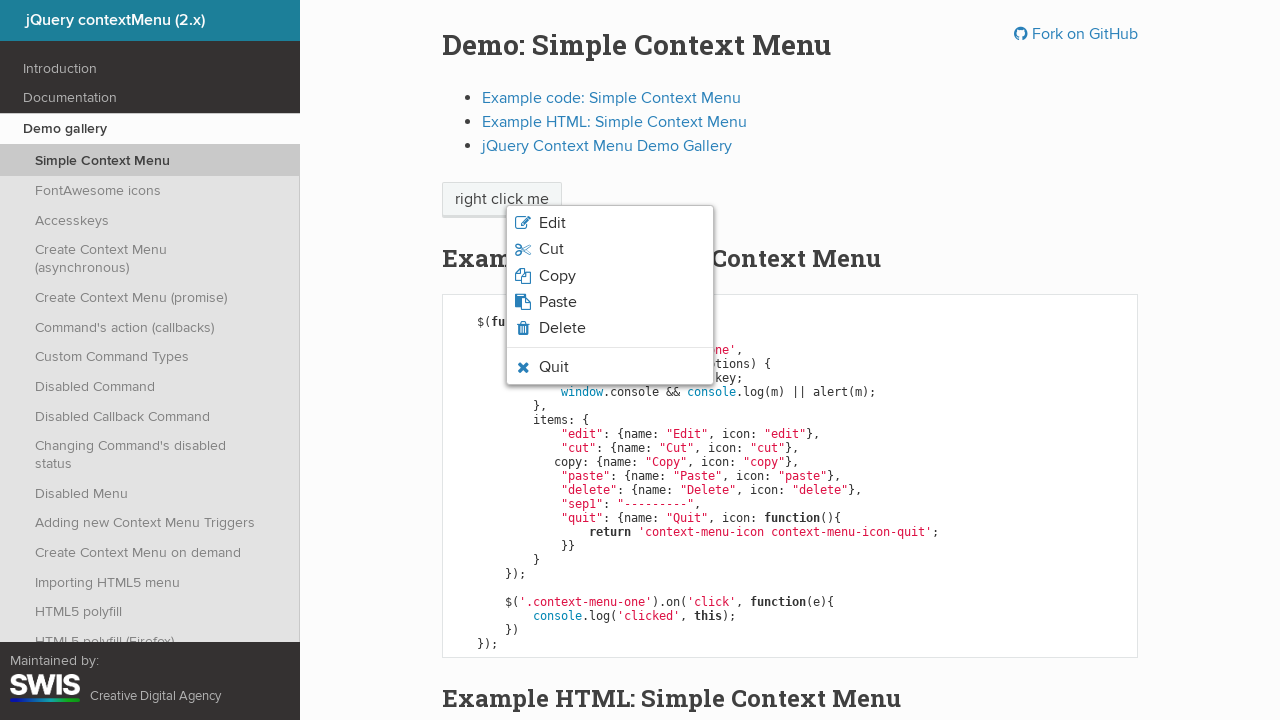

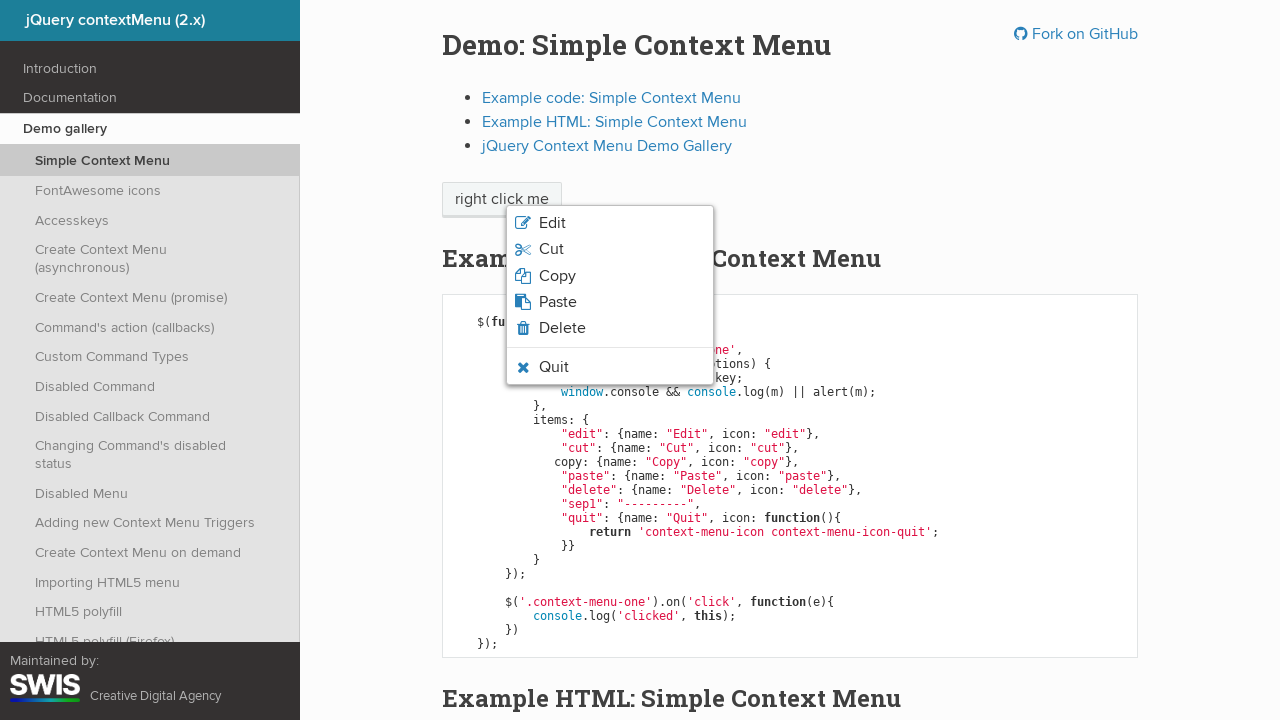